Tests that clicking login with empty username and password fields shows an error message indicating username is required

Starting URL: https://www.saucedemo.com/

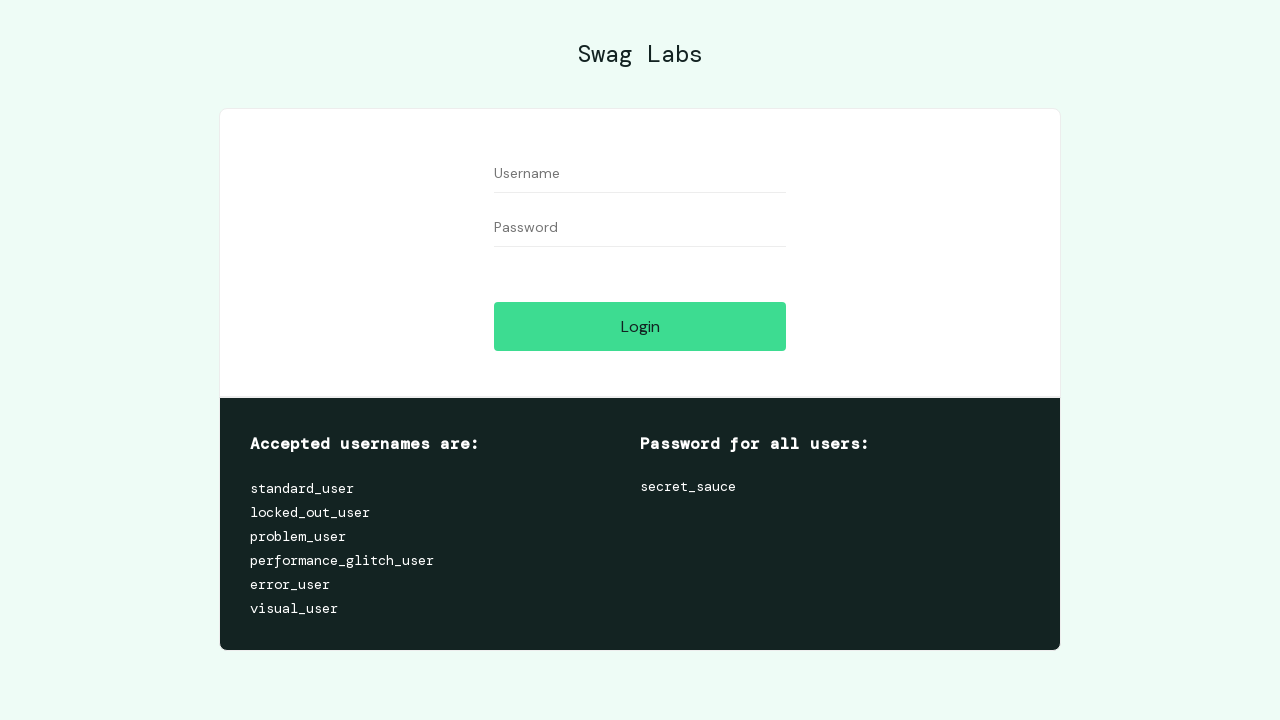

Clicked login button without entering username or password at (640, 326) on #login-button
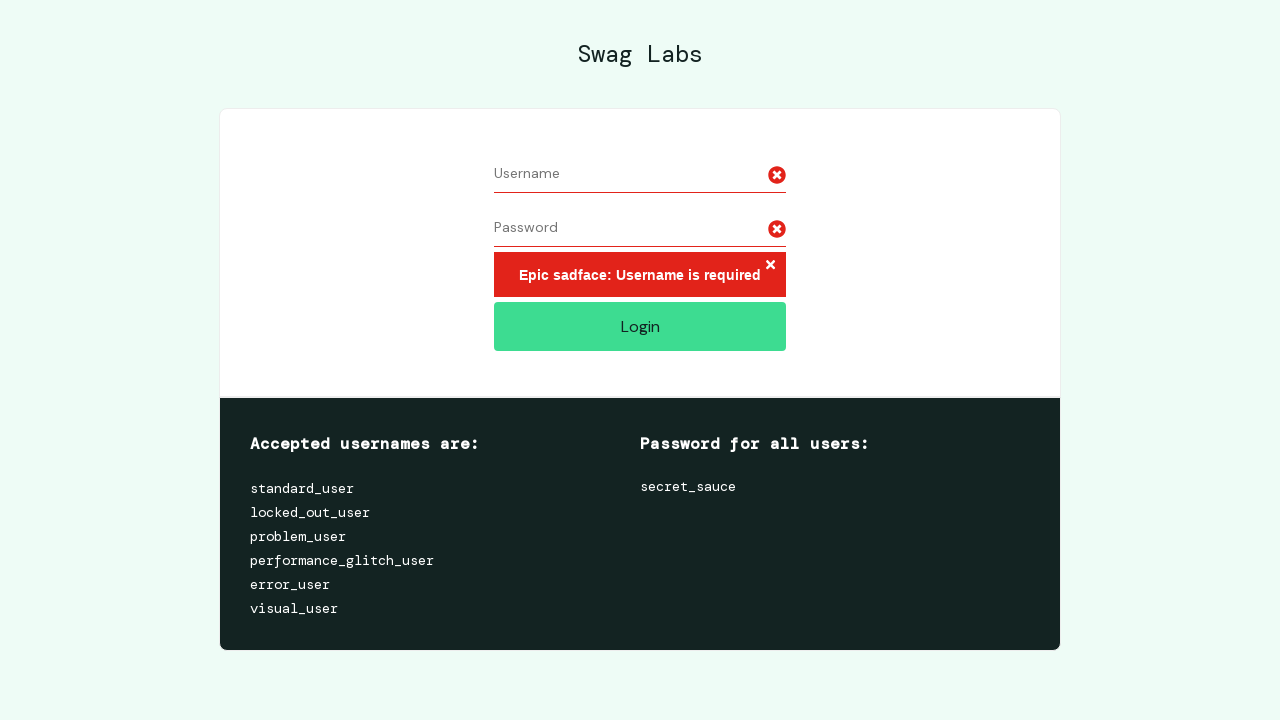

Located error message element
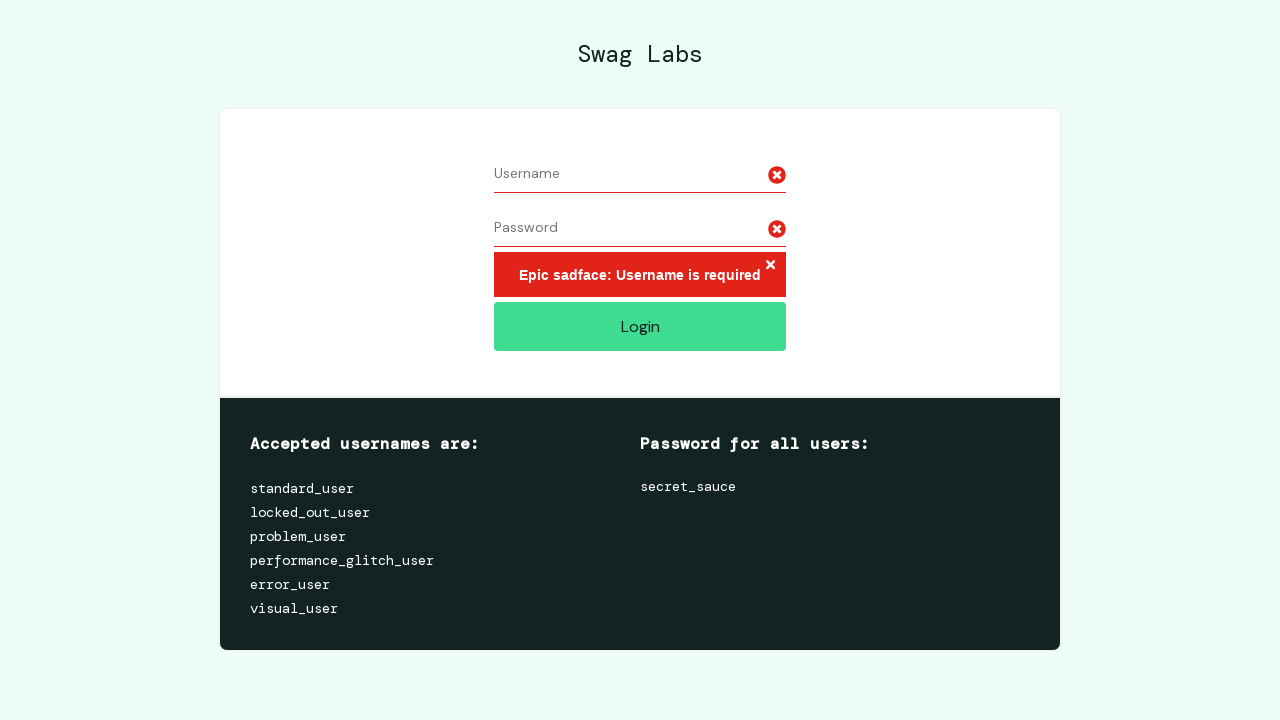

Verified error message is displayed indicating username is required
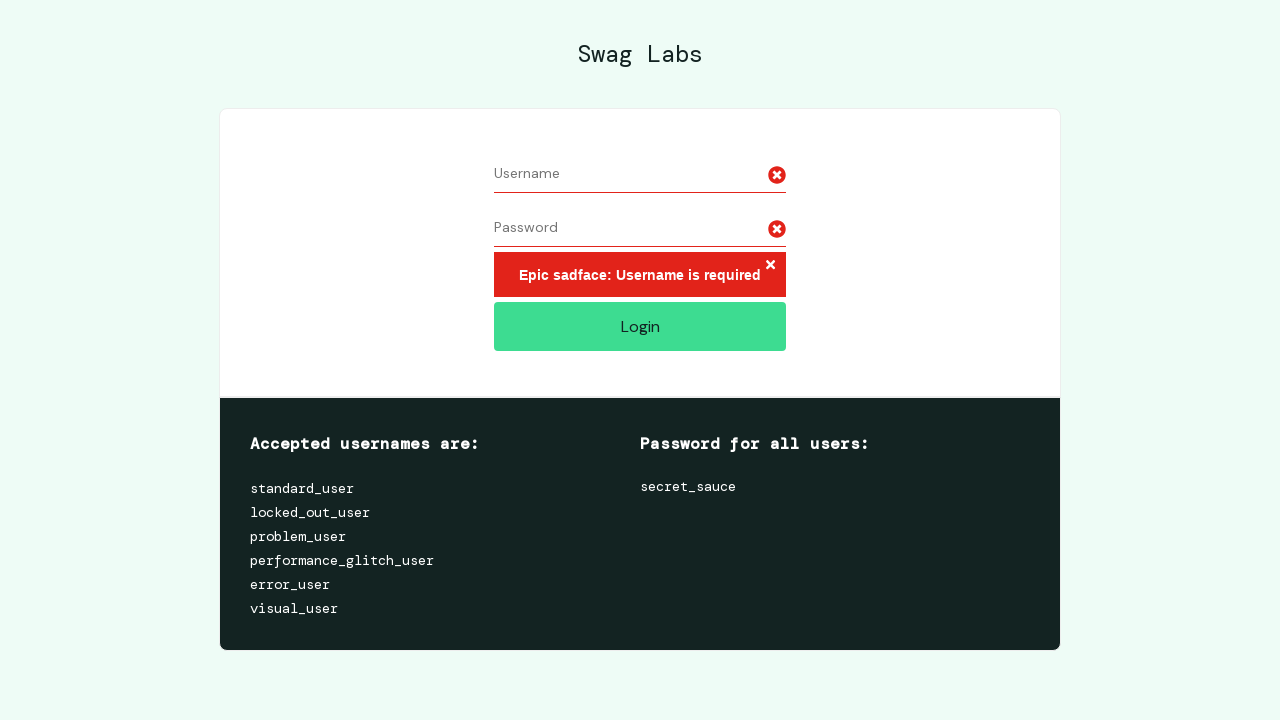

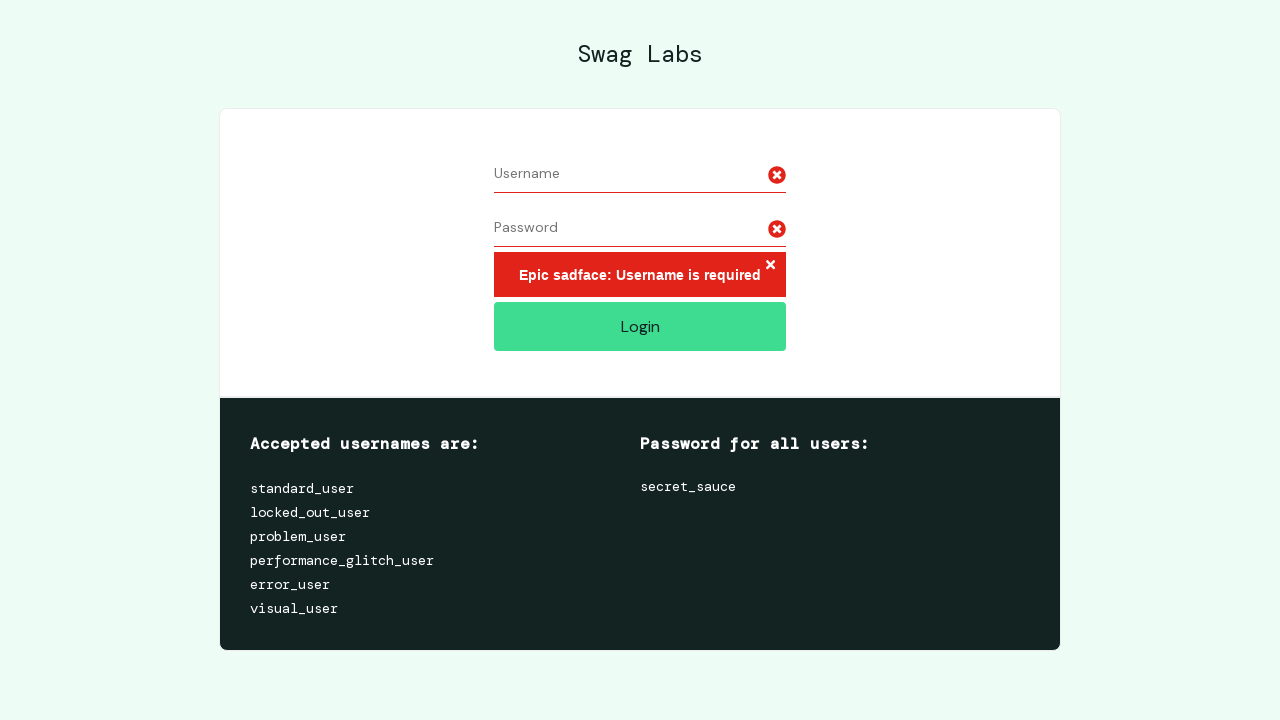